Tests window handling functionality by opening new windows/tabs, switching between them, and closing them in various scenarios

Starting URL: https://leafground.com/window.xhtml

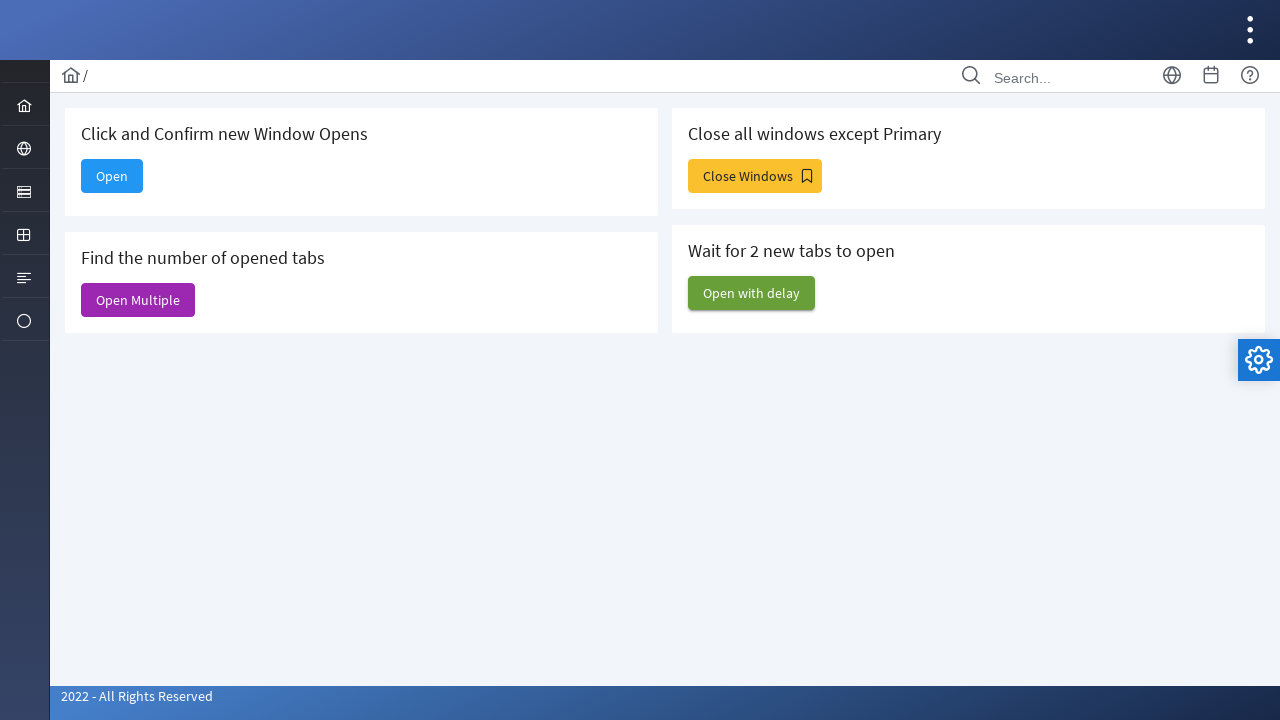

Clicked Open button to open a new window at (112, 176) on xpath=//span[text()='Open']
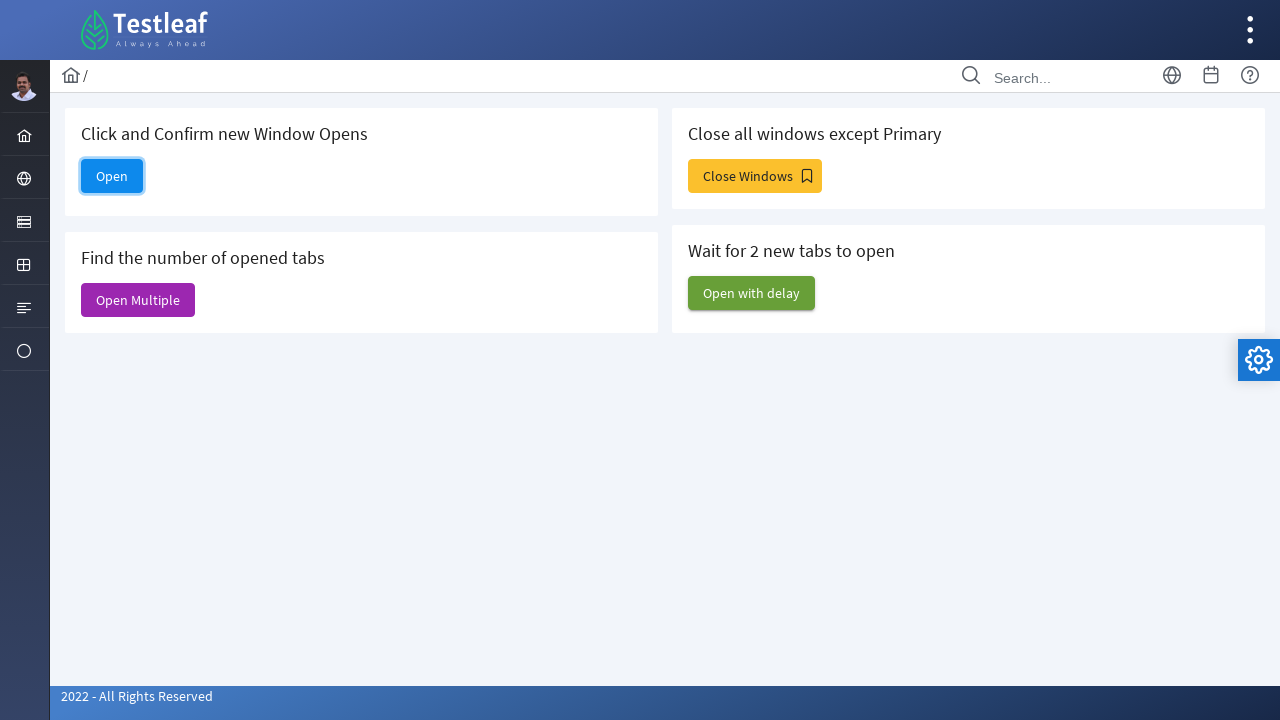

Retrieved all active pages from context
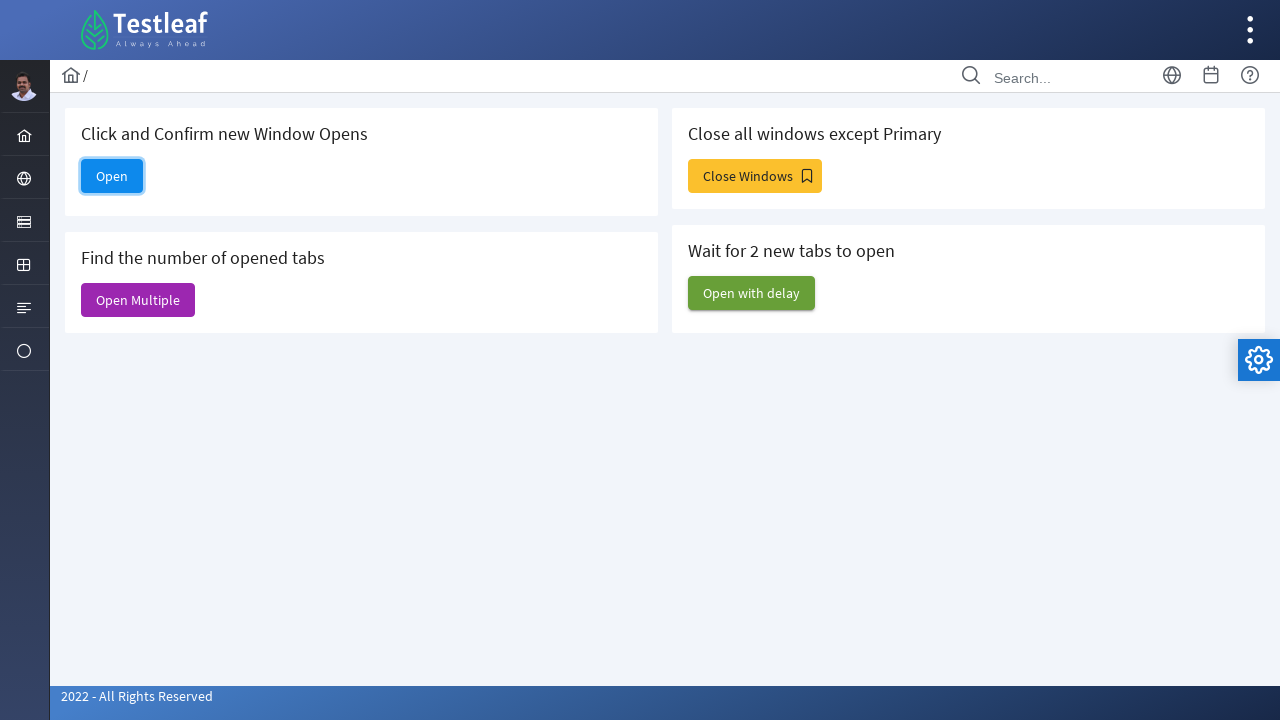

Accessed the newly opened page
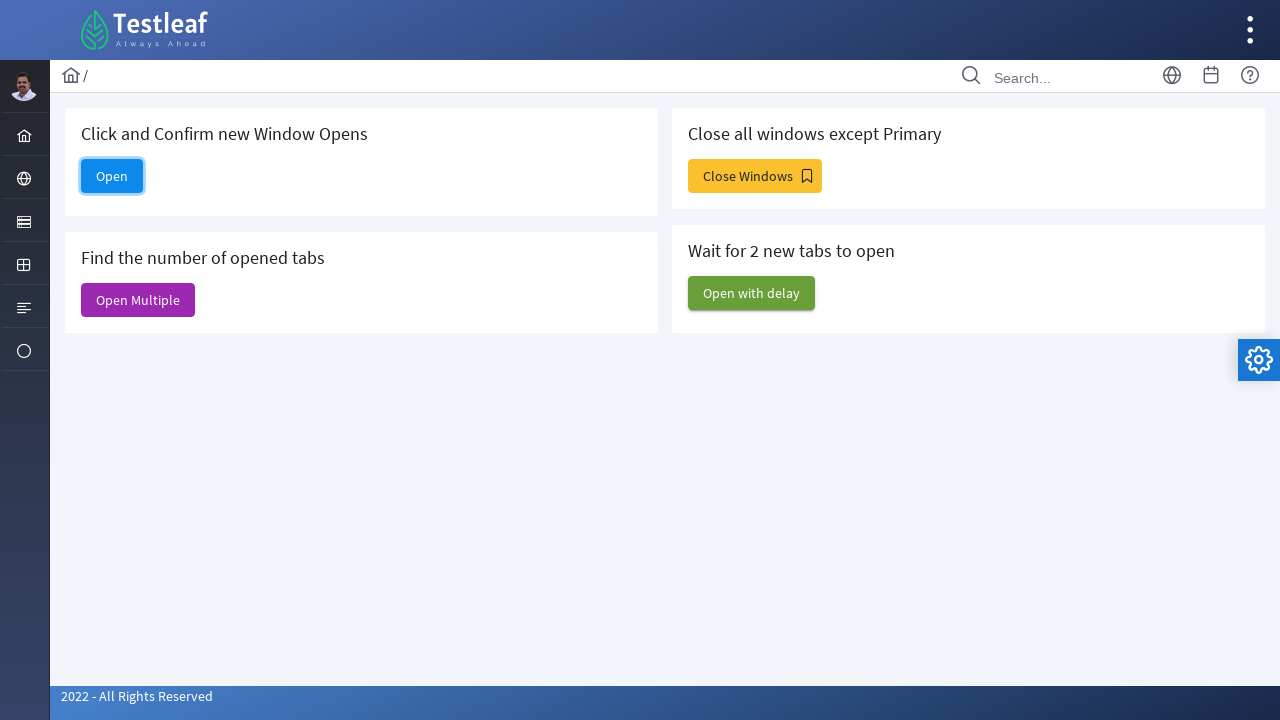

New window opened but Dashboard not found in title
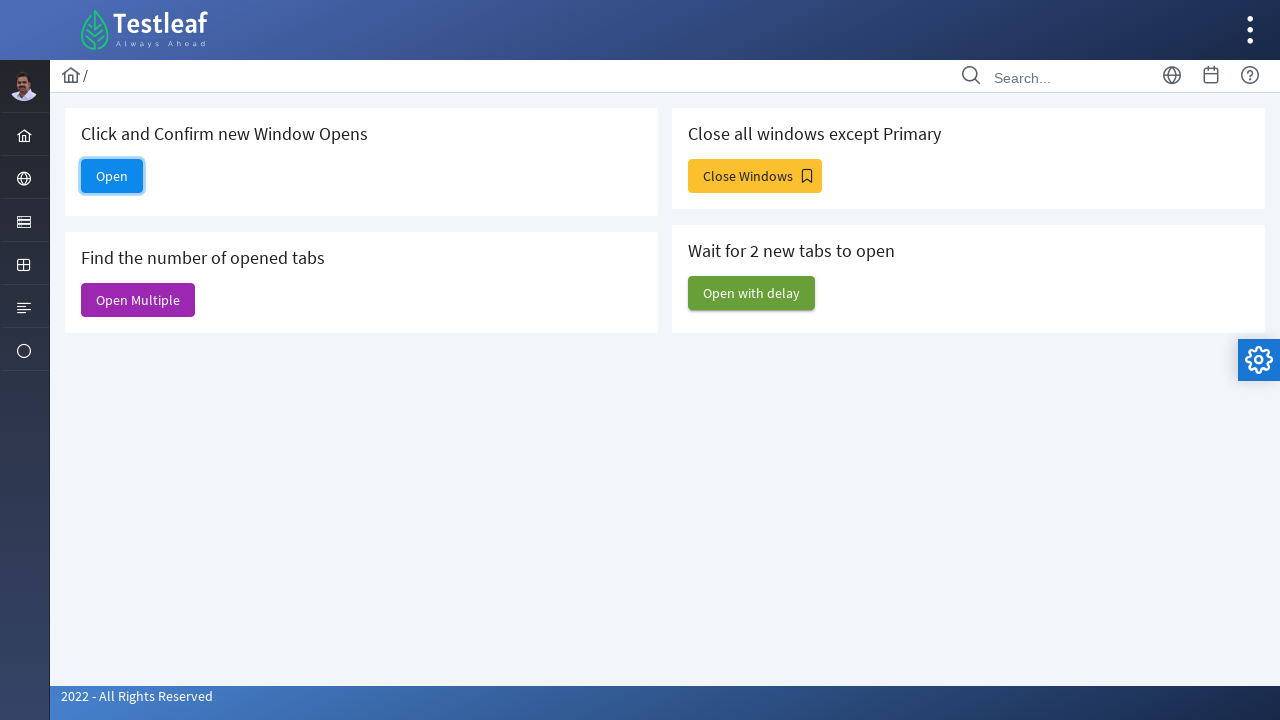

Closed the newly opened window
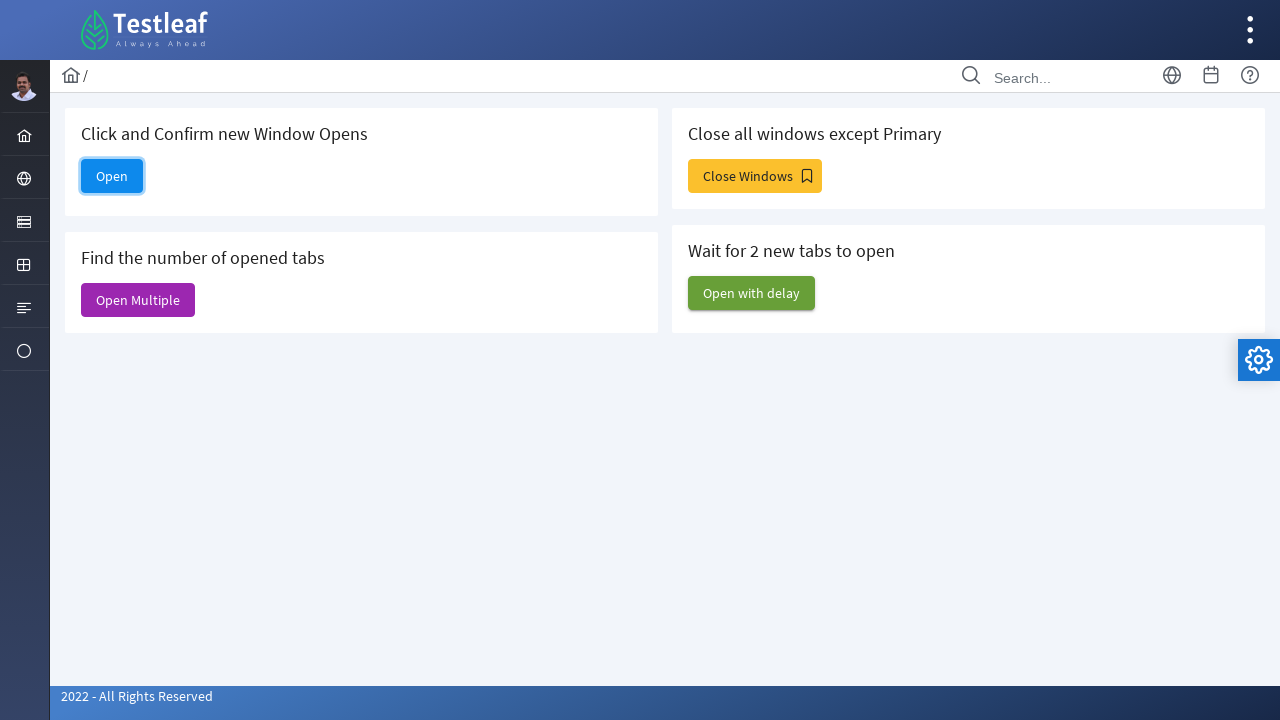

Clicked Open Multiple button to open multiple windows at (138, 300) on xpath=//span[contains(text(),'Open Multiple')]
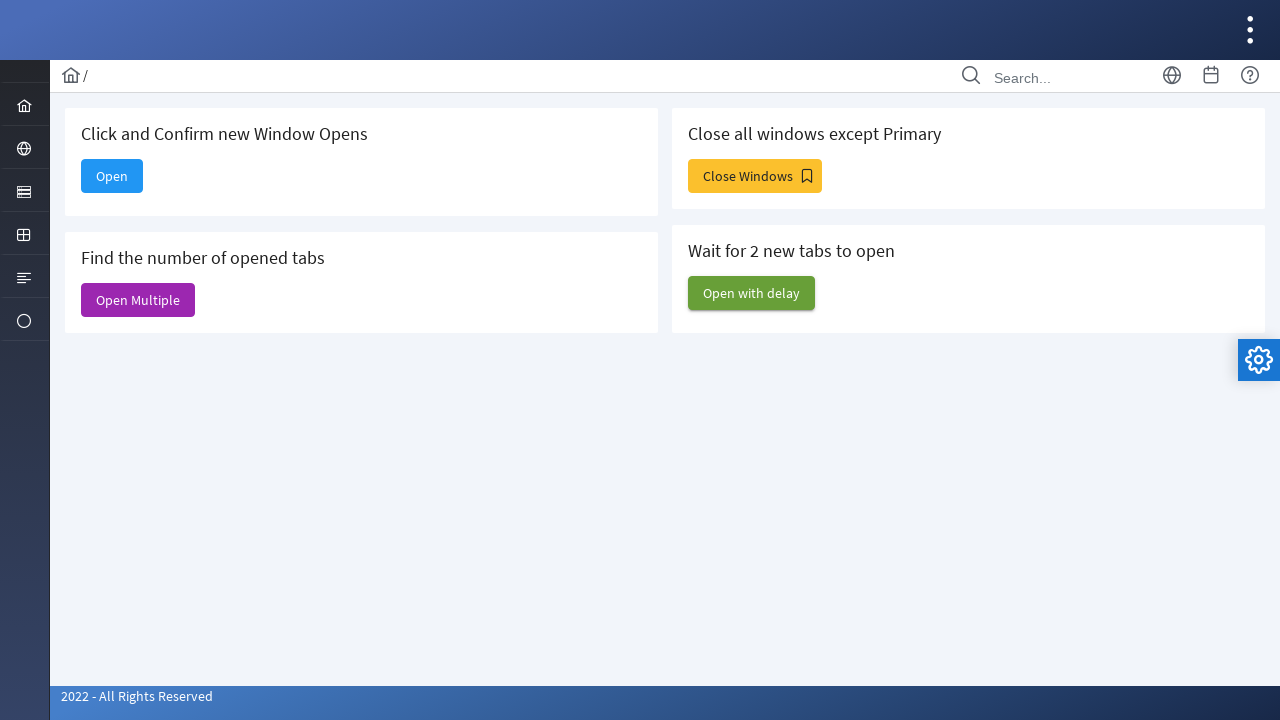

Retrieved all active pages, total count: 6
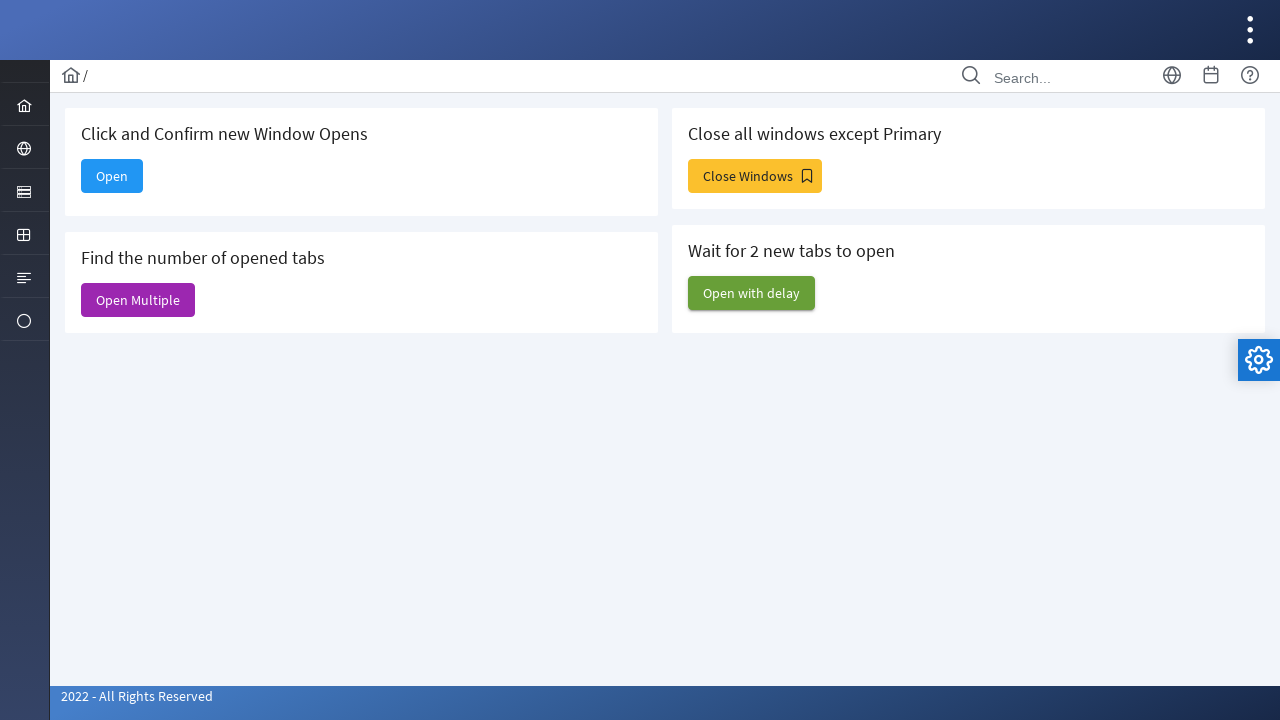

Closed window at index 5
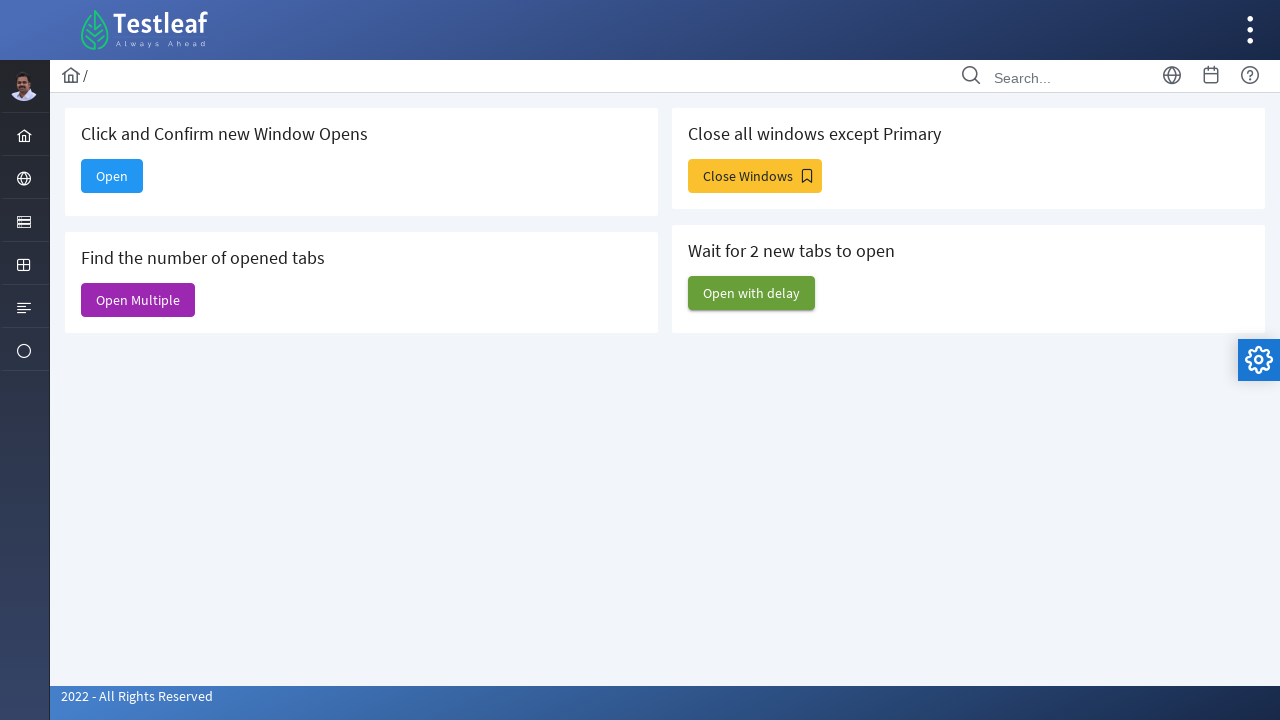

Closed window at index 4
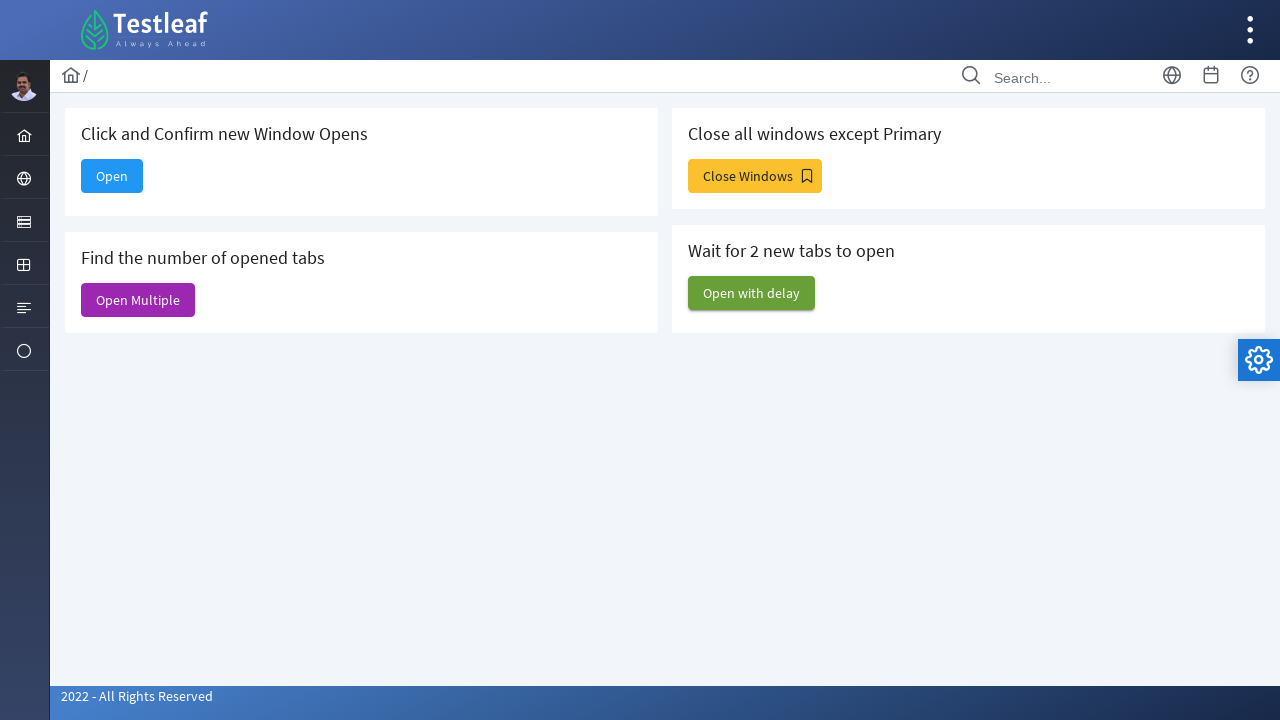

Closed window at index 3
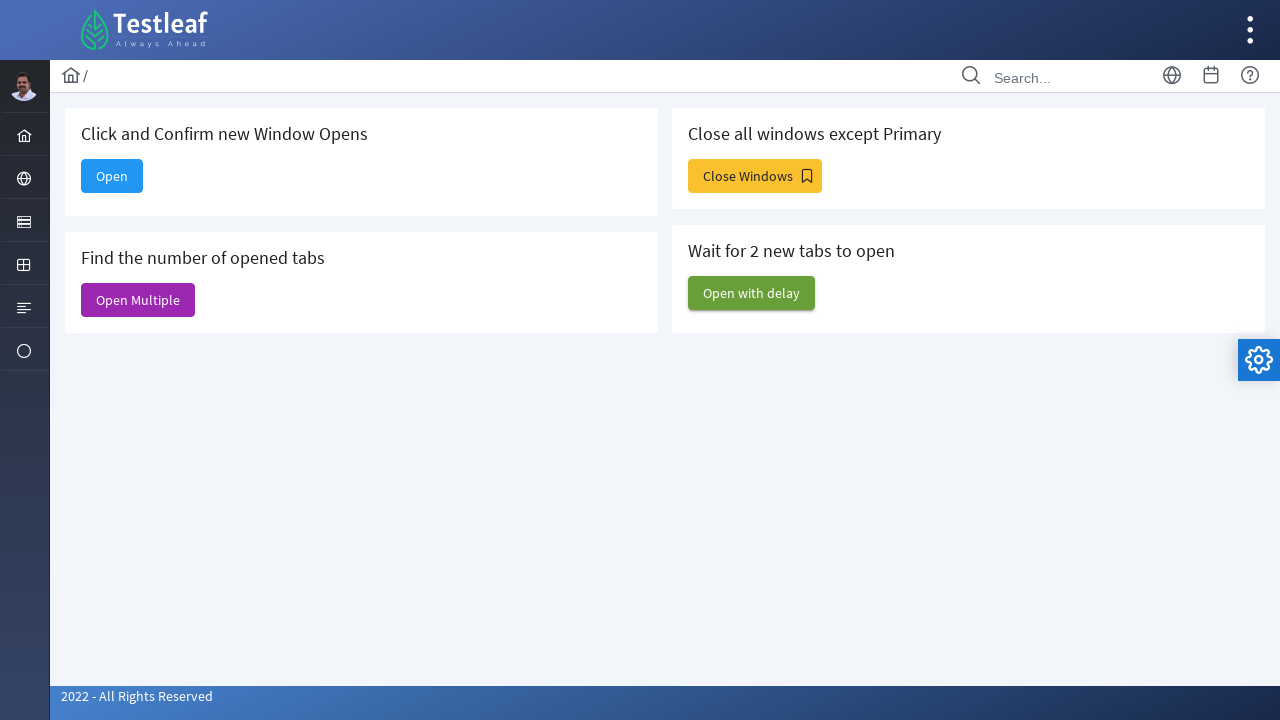

Closed window at index 2
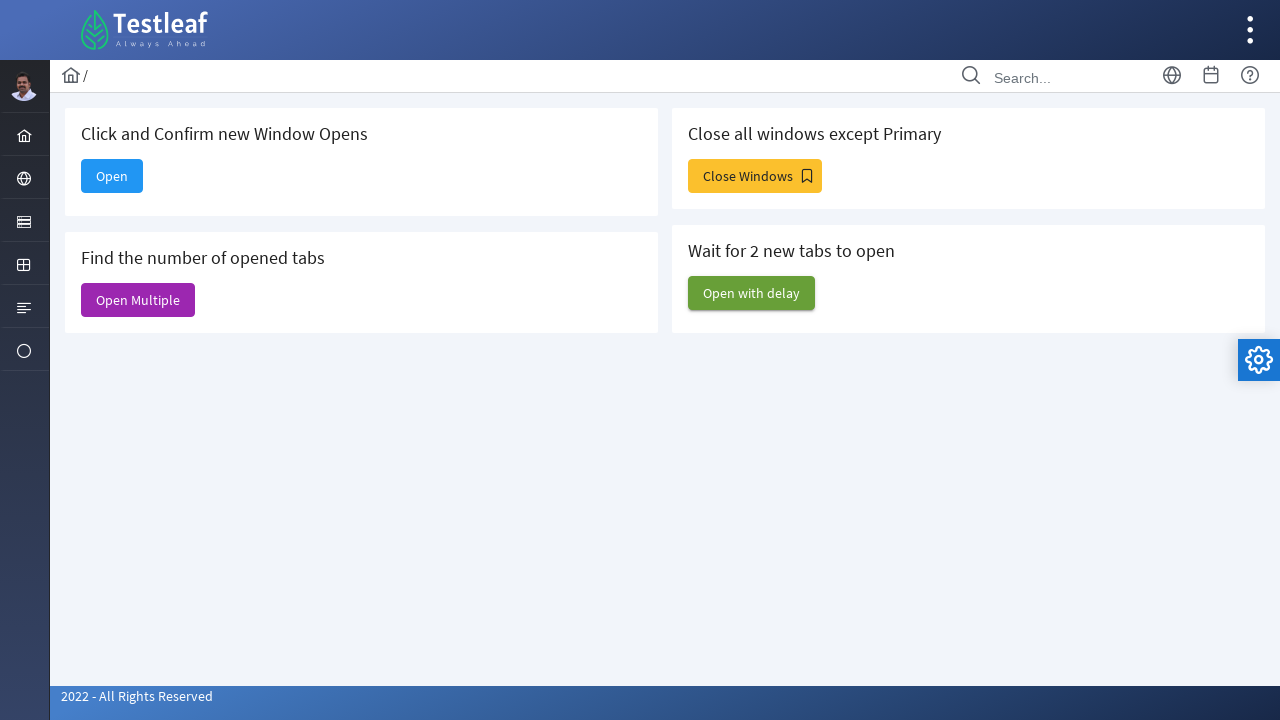

Closed window at index 1
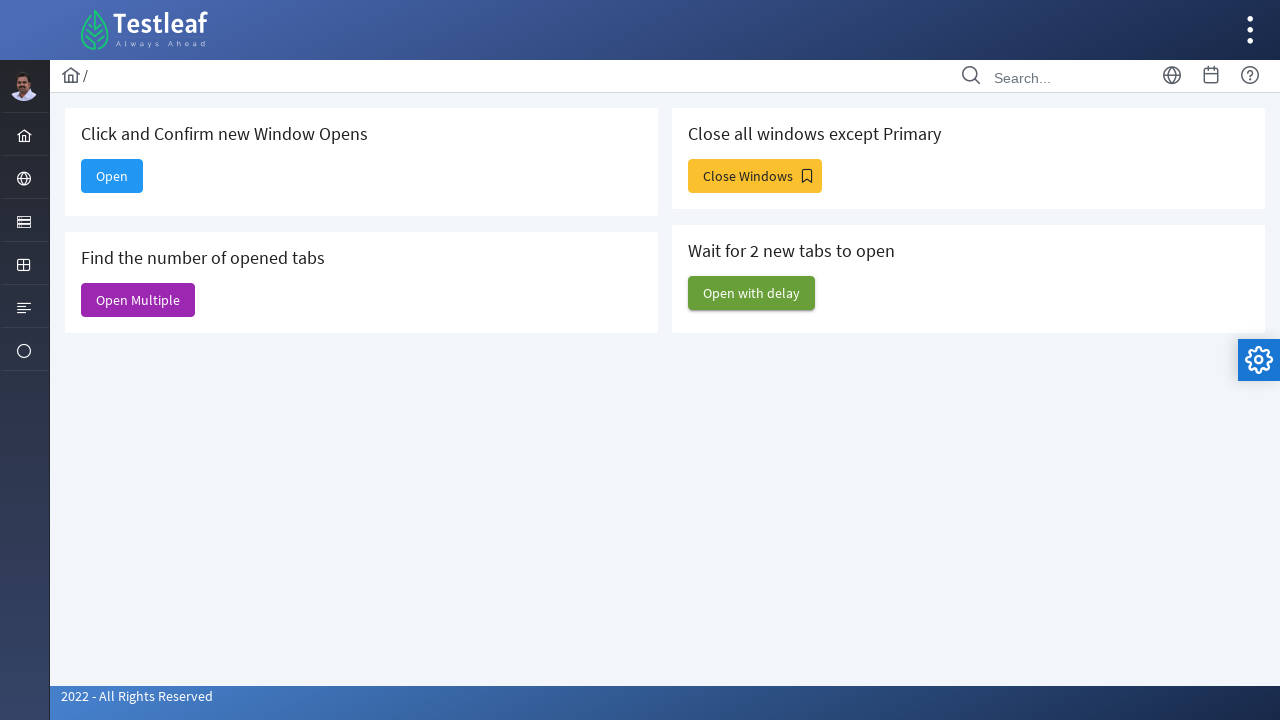

Clicked third button to open more windows at (755, 176) on xpath=(//button[@type='button'])[3]
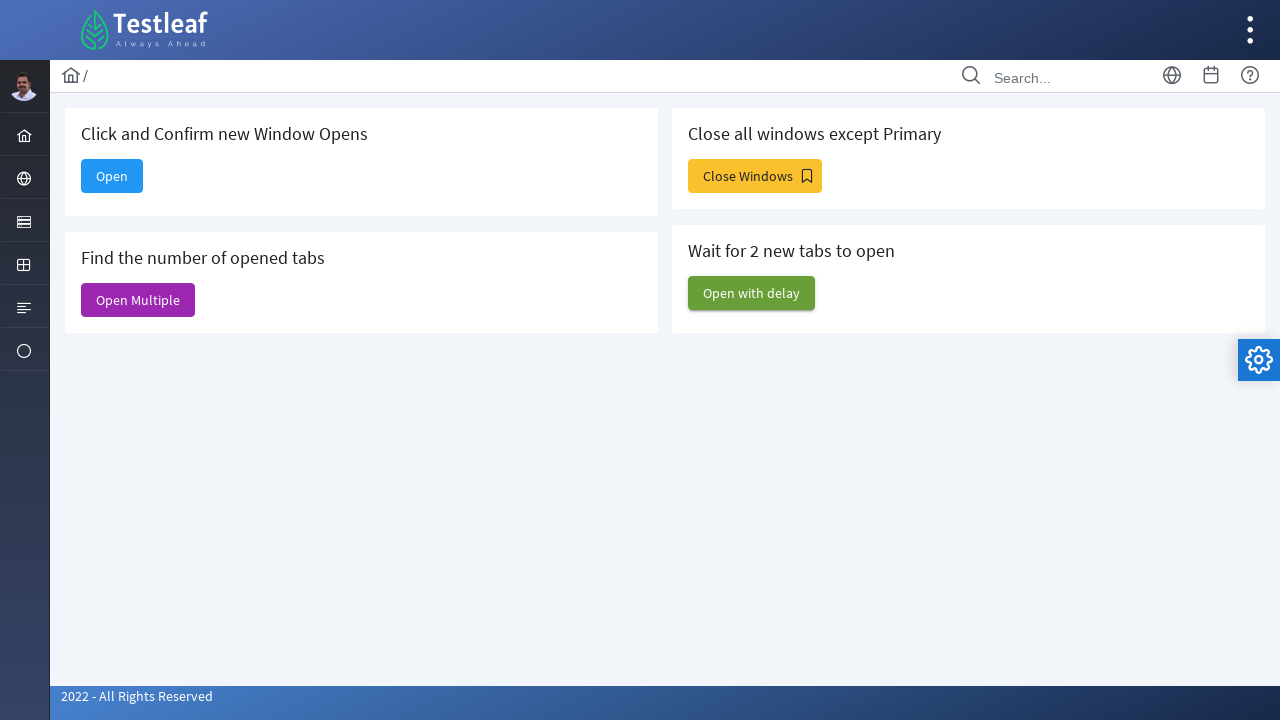

Retrieved all active pages after third button click, total count: 4
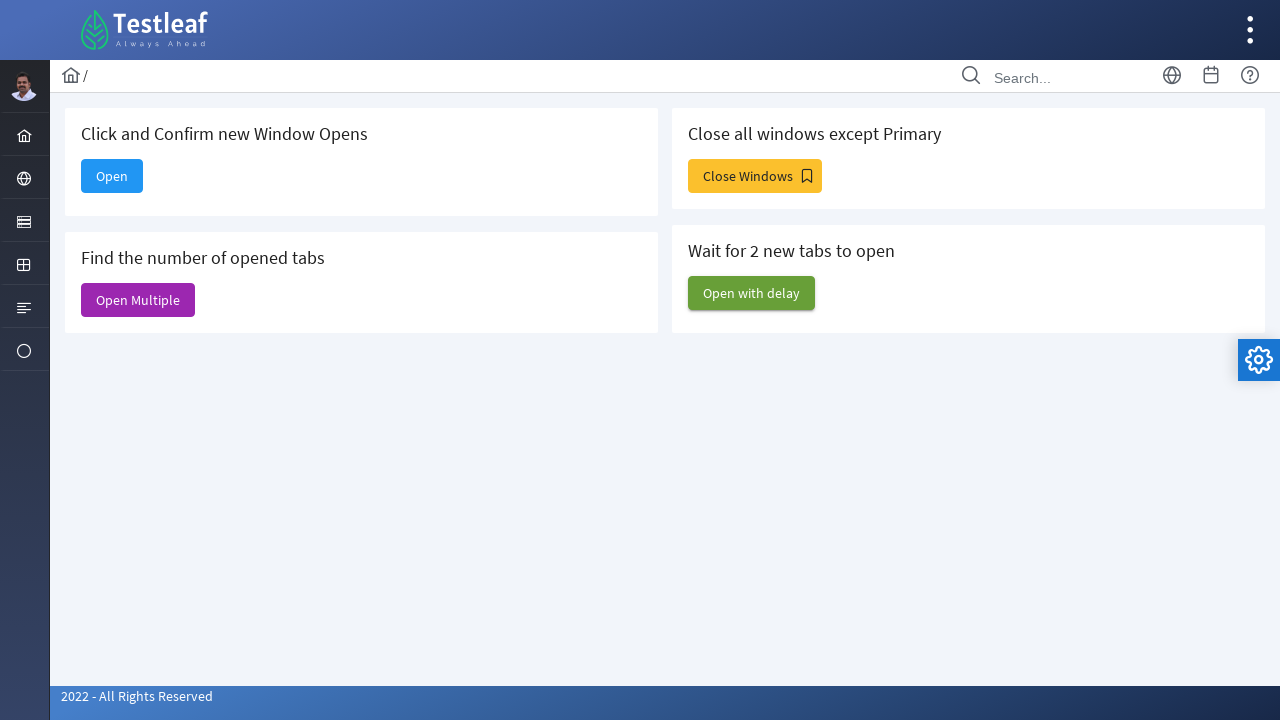

Closed window at index 3
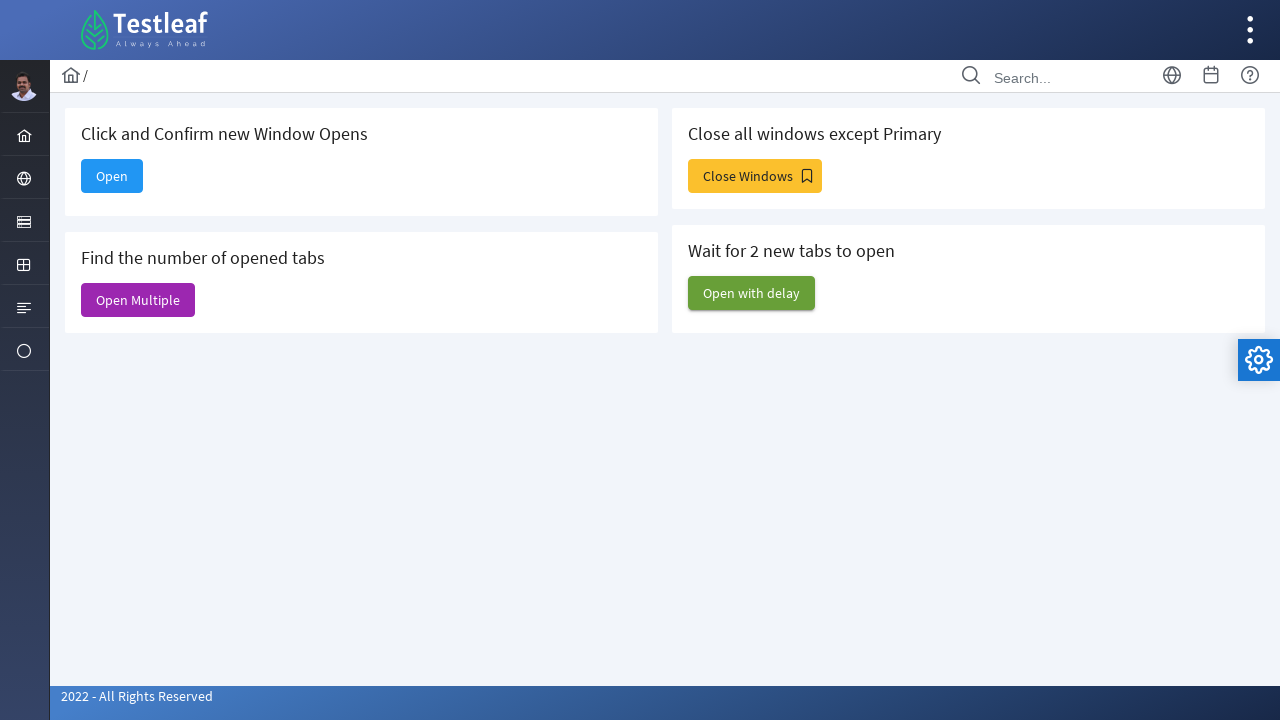

Closed window at index 2
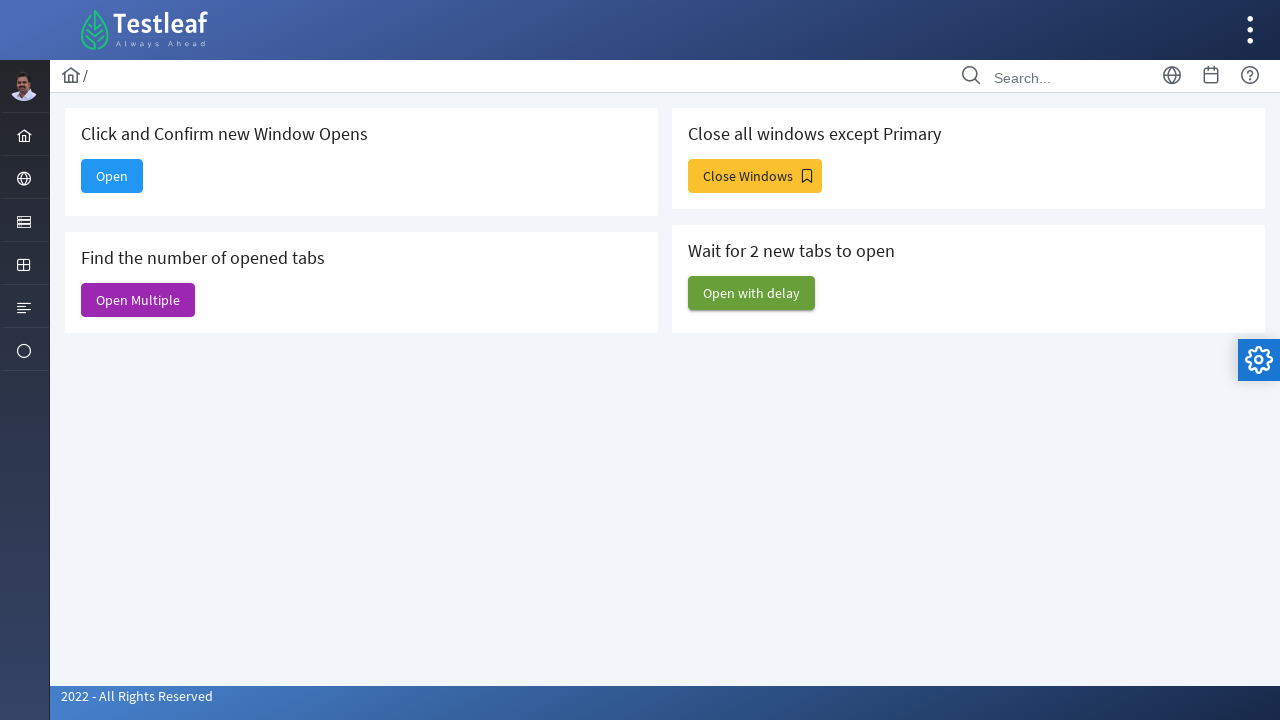

Closed window at index 1
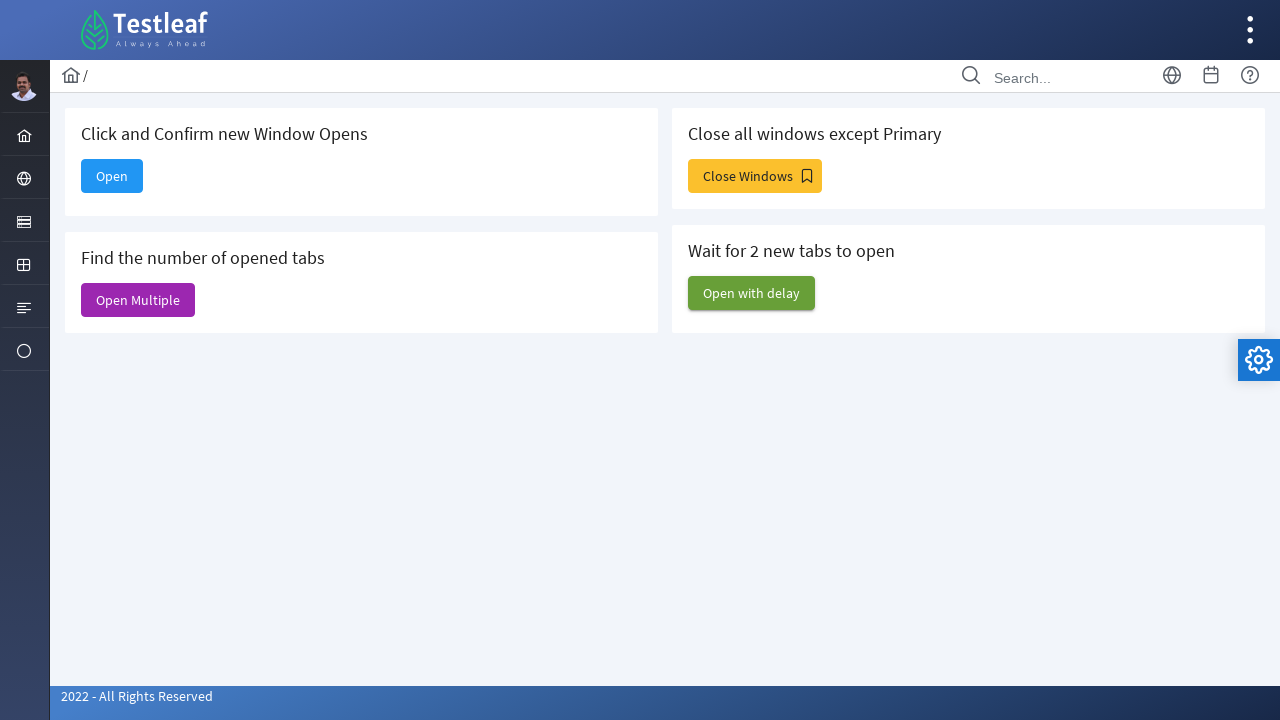

Clicked Open with delay button at (752, 293) on xpath=//span[contains(text(),'Open with delay')]
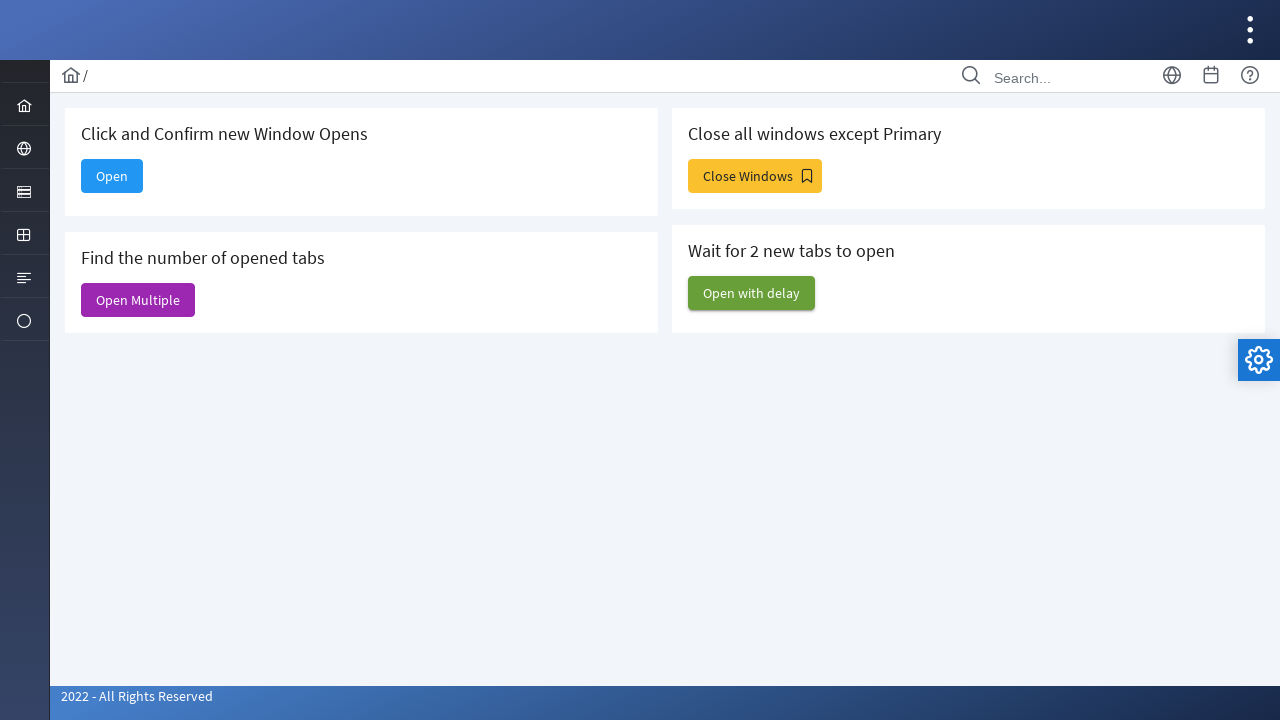

Waited 3 seconds for delayed windows to open
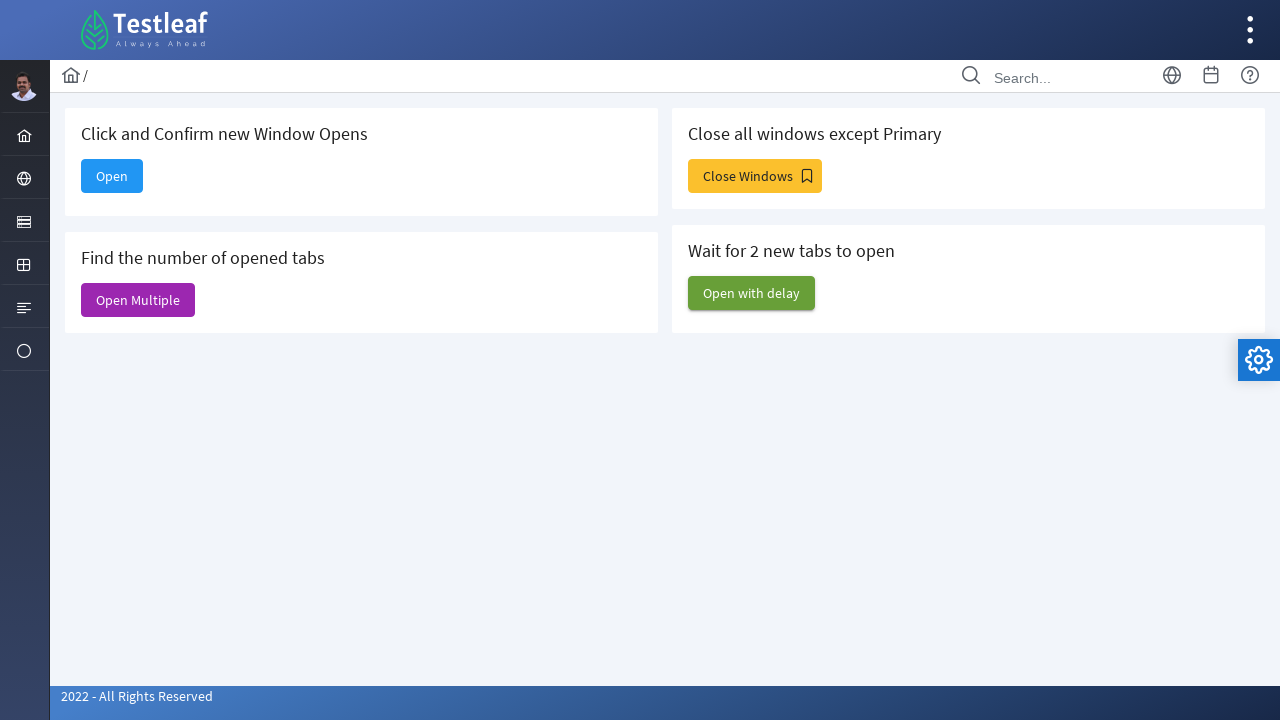

Retrieved all active pages after delay, total count: 3
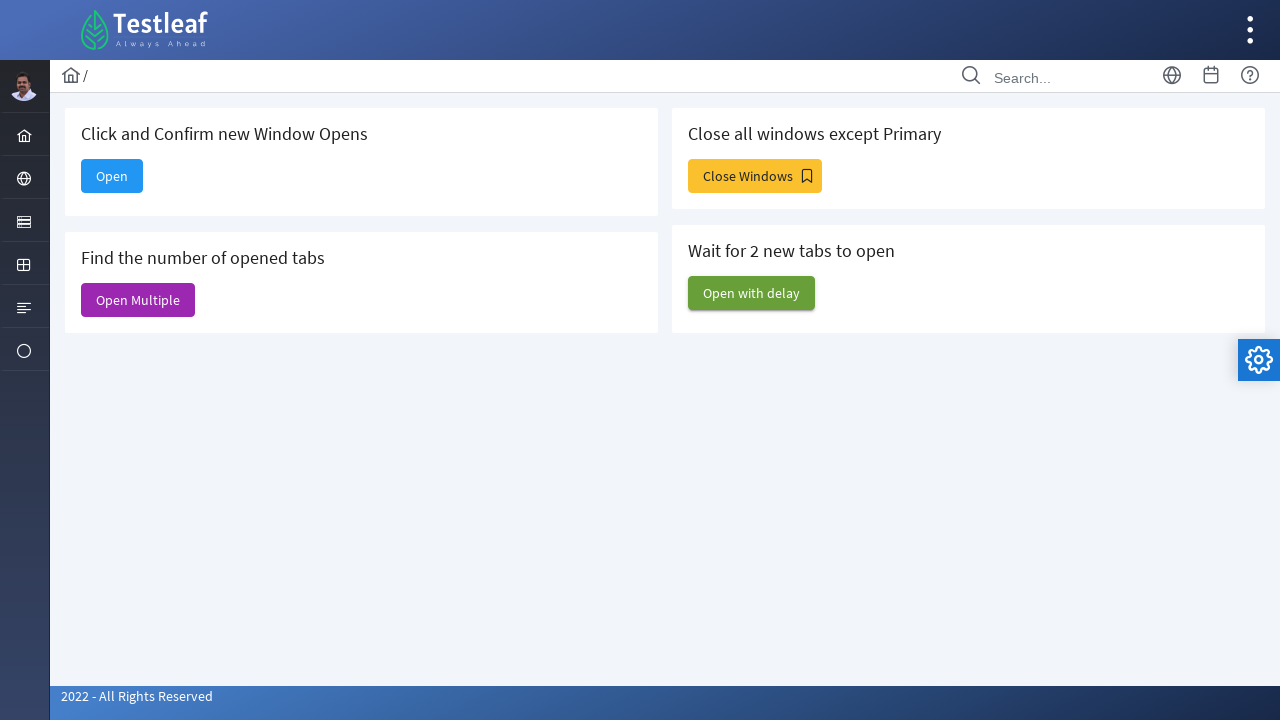

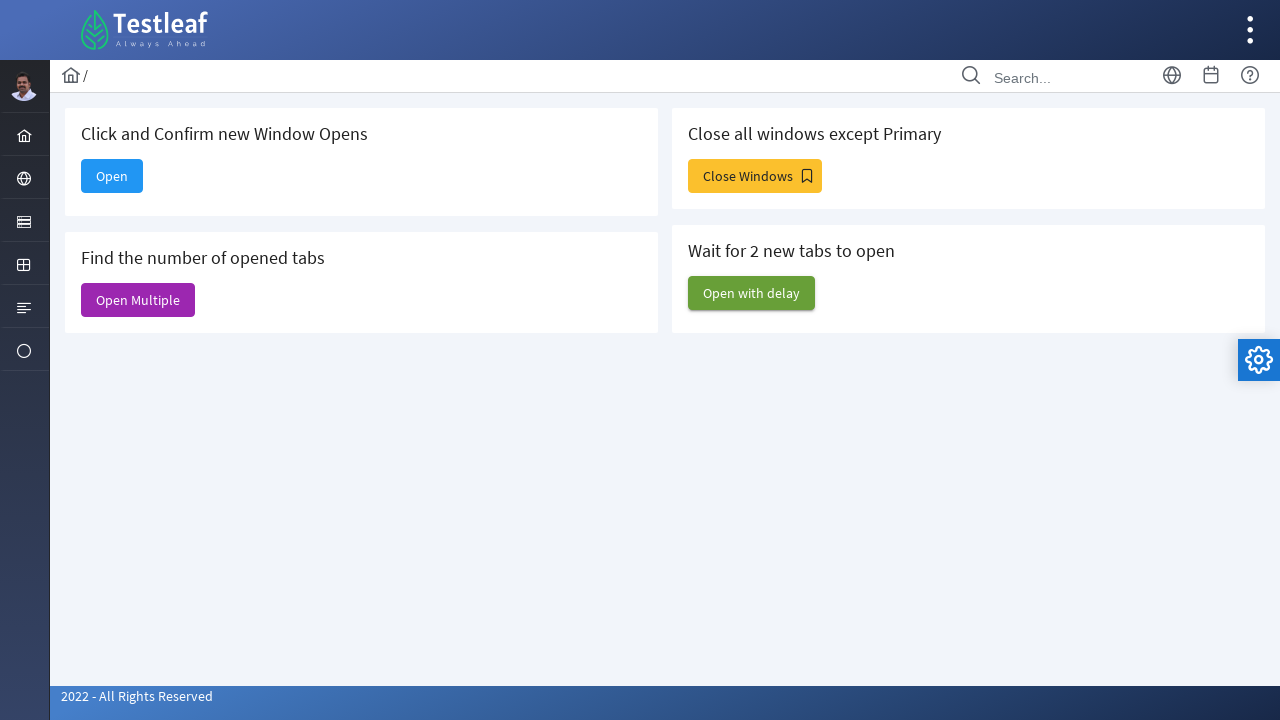